Tests modal dialog by opening a small modal and then closing it

Starting URL: https://demoqa.com/modal-dialogs

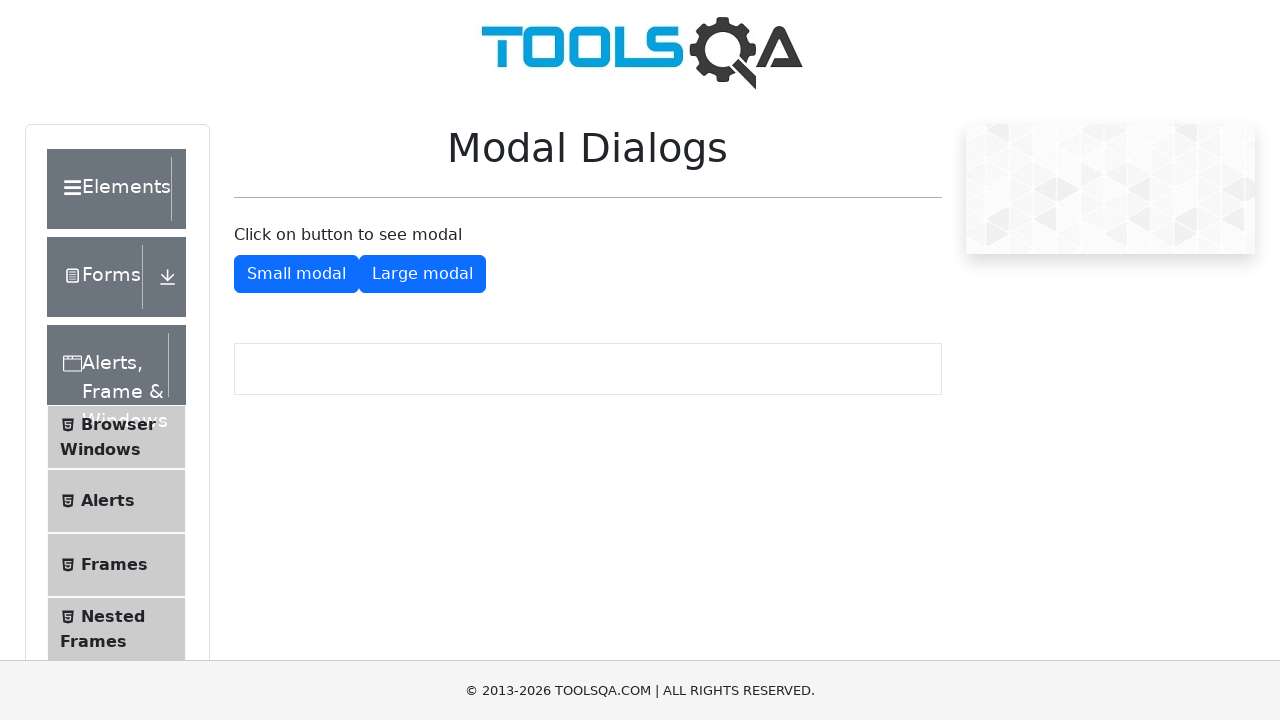

Waited for 'Show Small Modal' button to be available
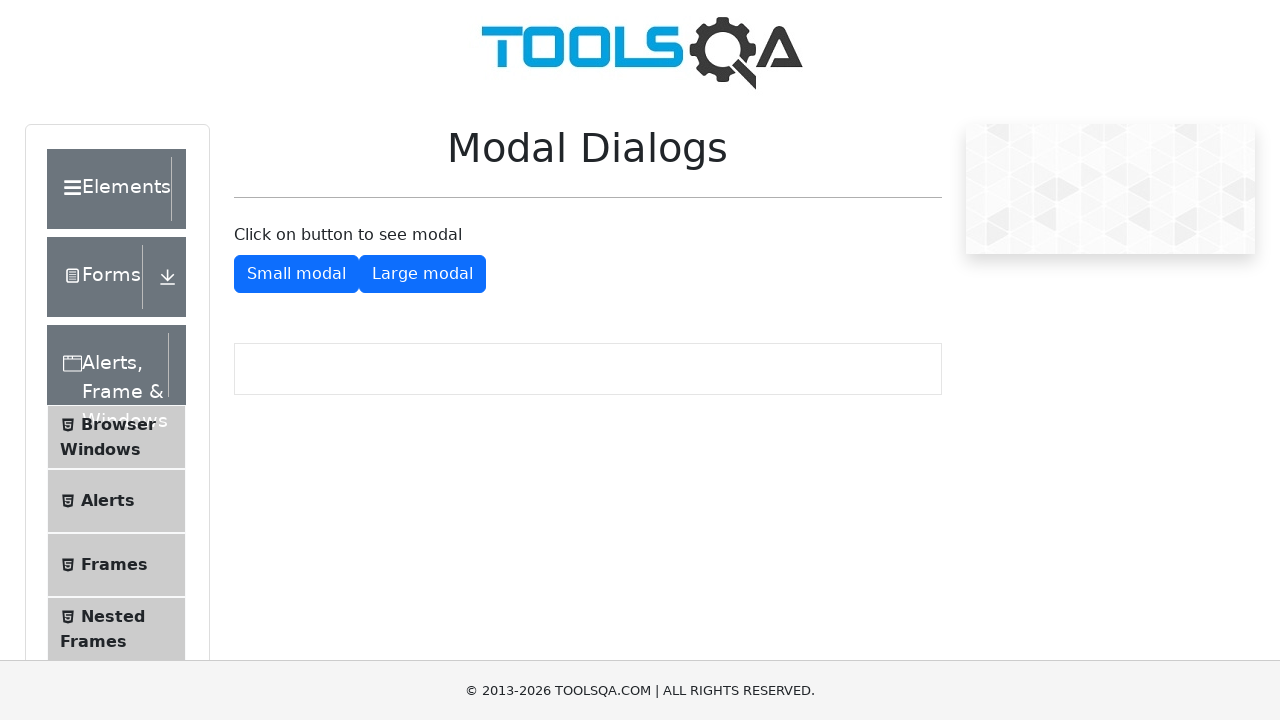

Clicked 'Show Small Modal' button to open the modal dialog at (296, 274) on #showSmallModal
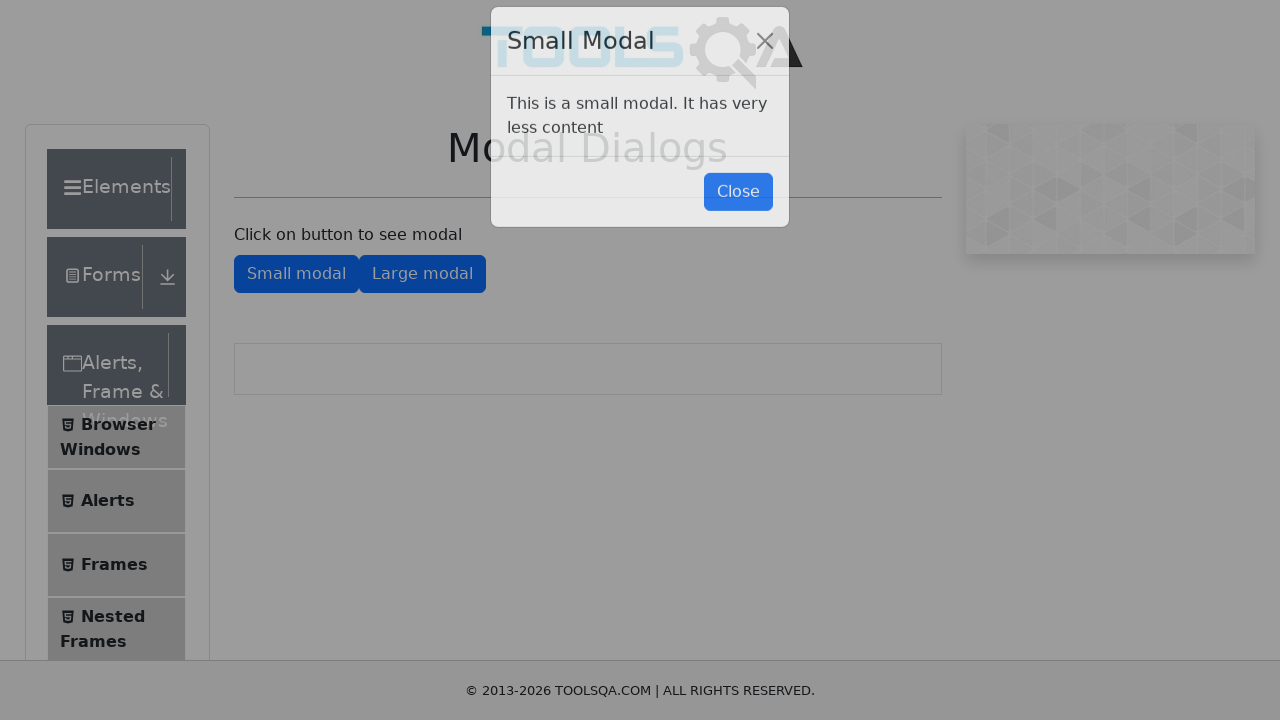

Waited for modal close button to appear
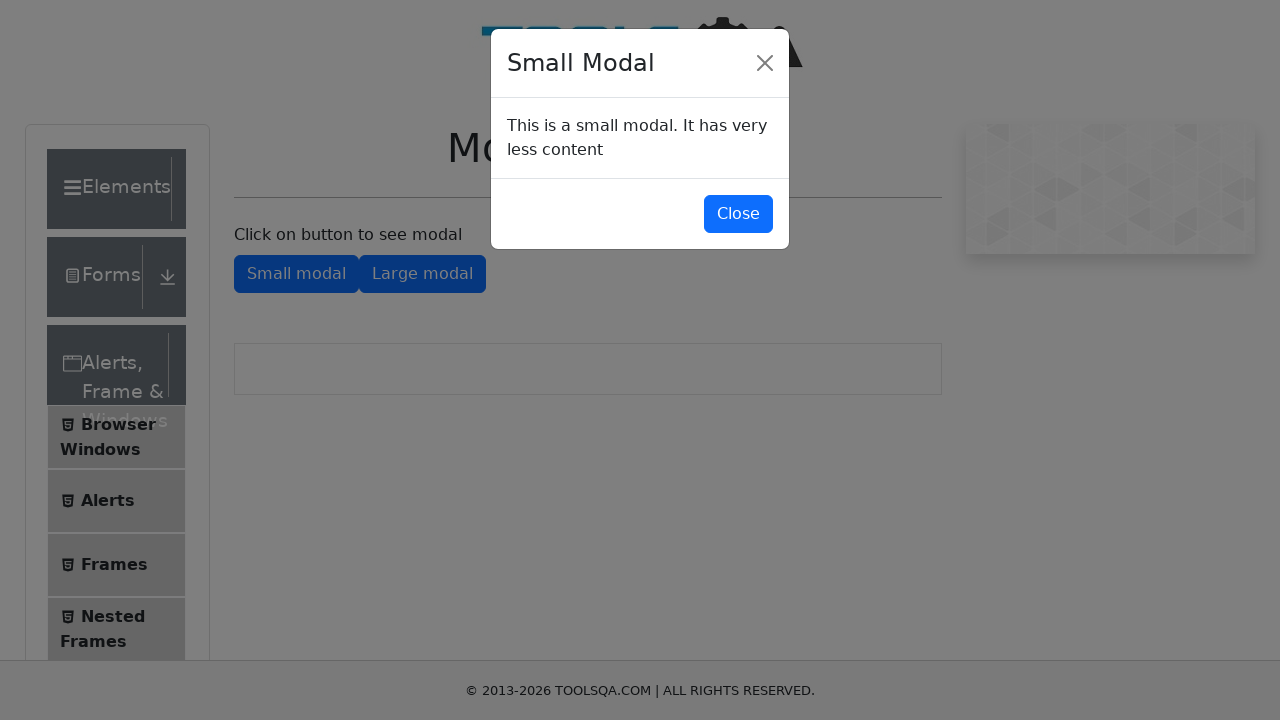

Clicked close button to dismiss the modal dialog at (738, 214) on #closeSmallModal
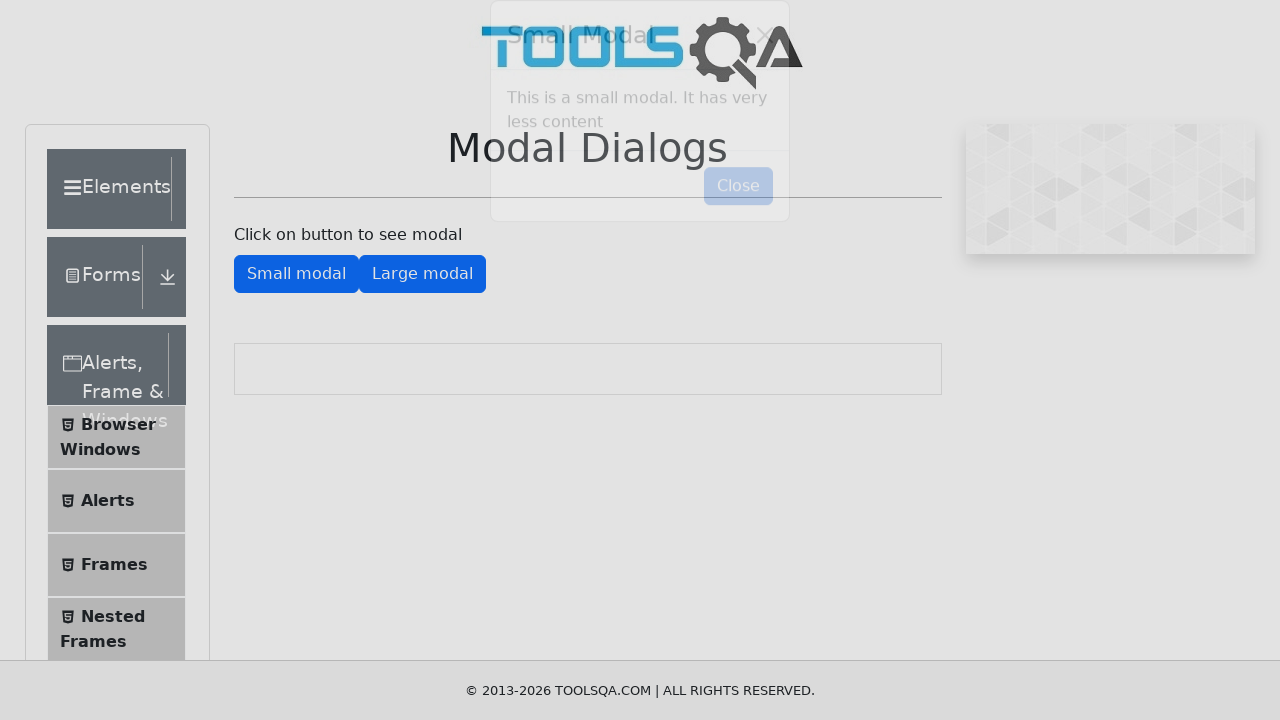

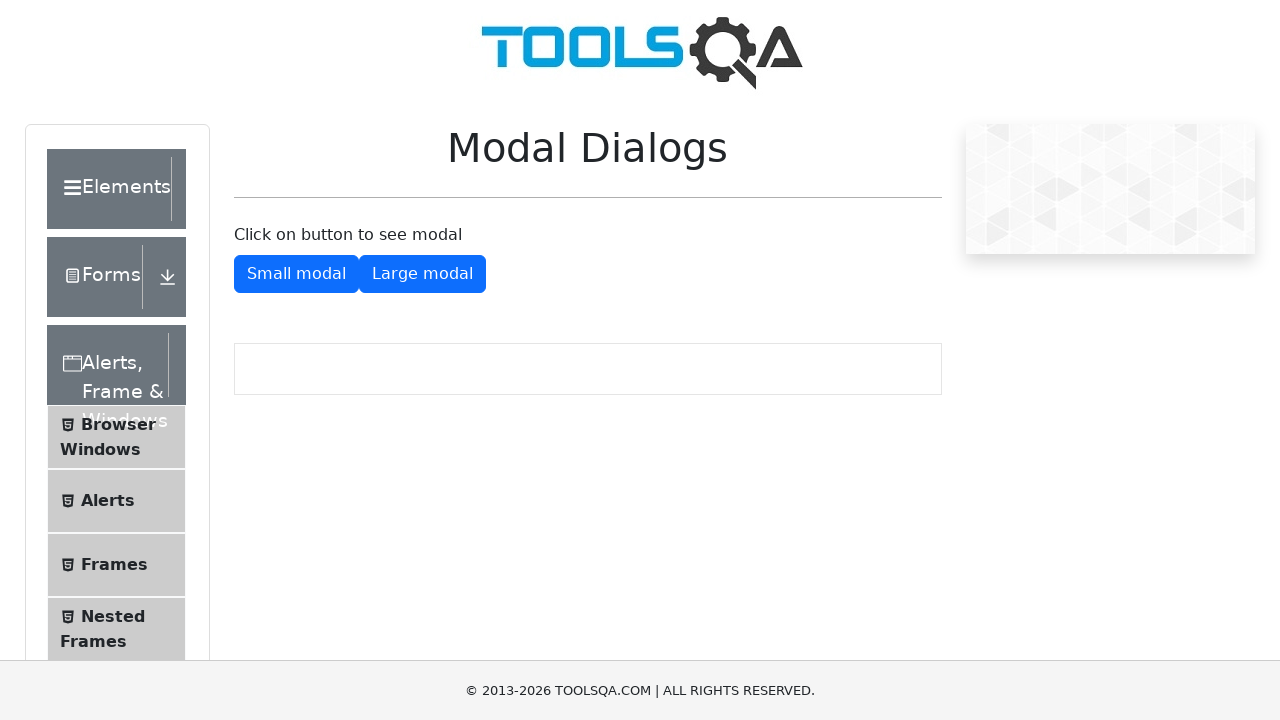